Tests a todo app by clicking checkboxes to mark items as done, adding a new todo item via a form, and archiving completed items

Starting URL: http://crossbrowsertesting.github.io/todo-app.html

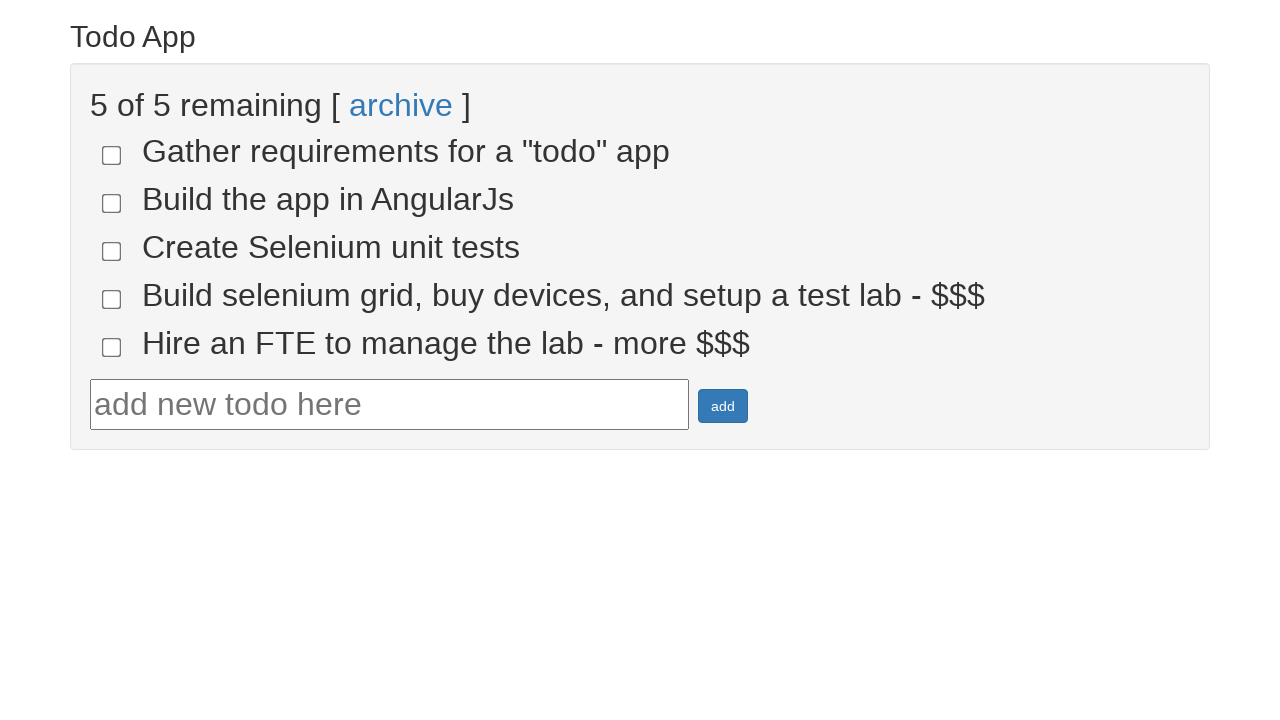

Clicked checkbox for 4th todo item to mark as done at (112, 299) on input[name='todo-4']
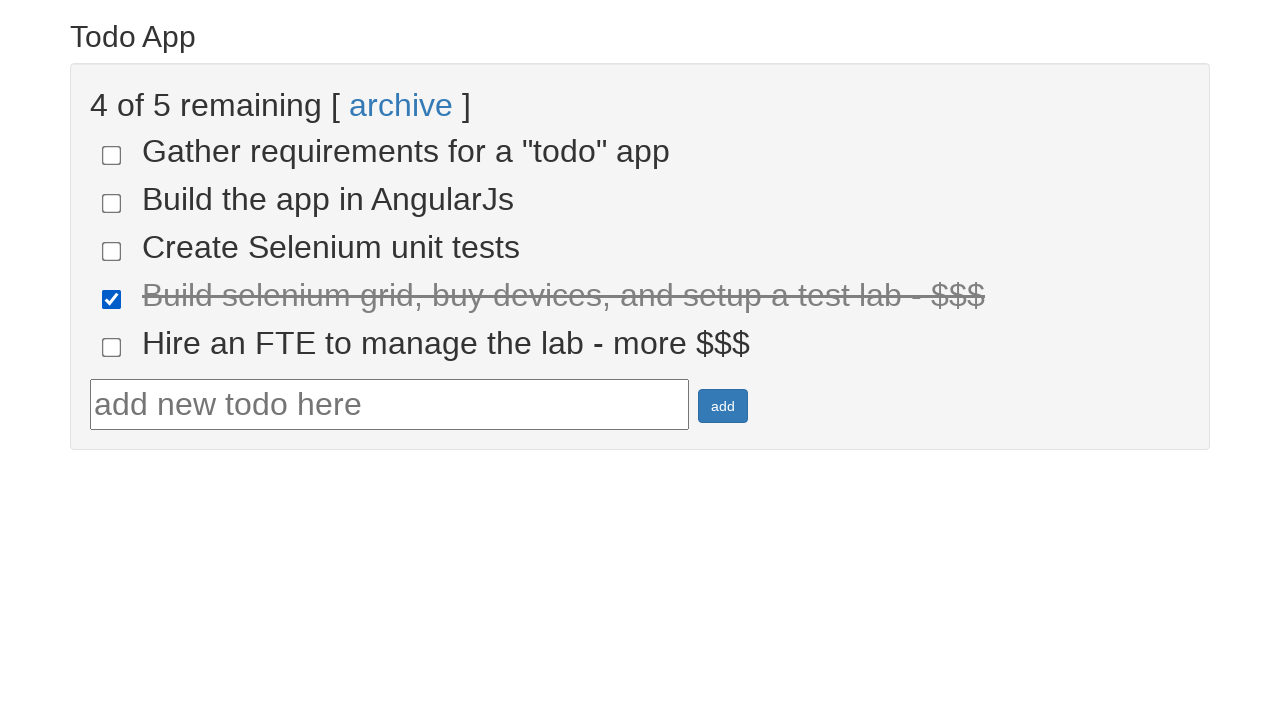

Clicked checkbox for 5th todo item to mark as done at (112, 347) on input[name='todo-5']
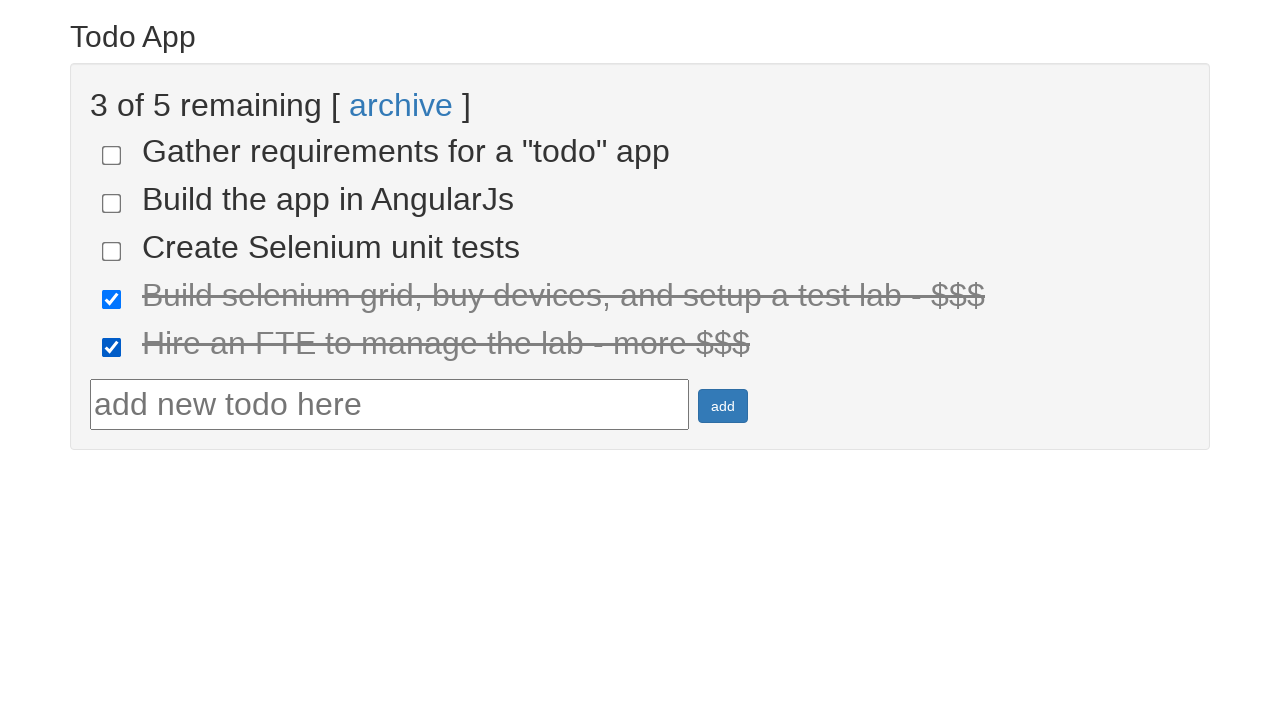

Verified two items are marked as done
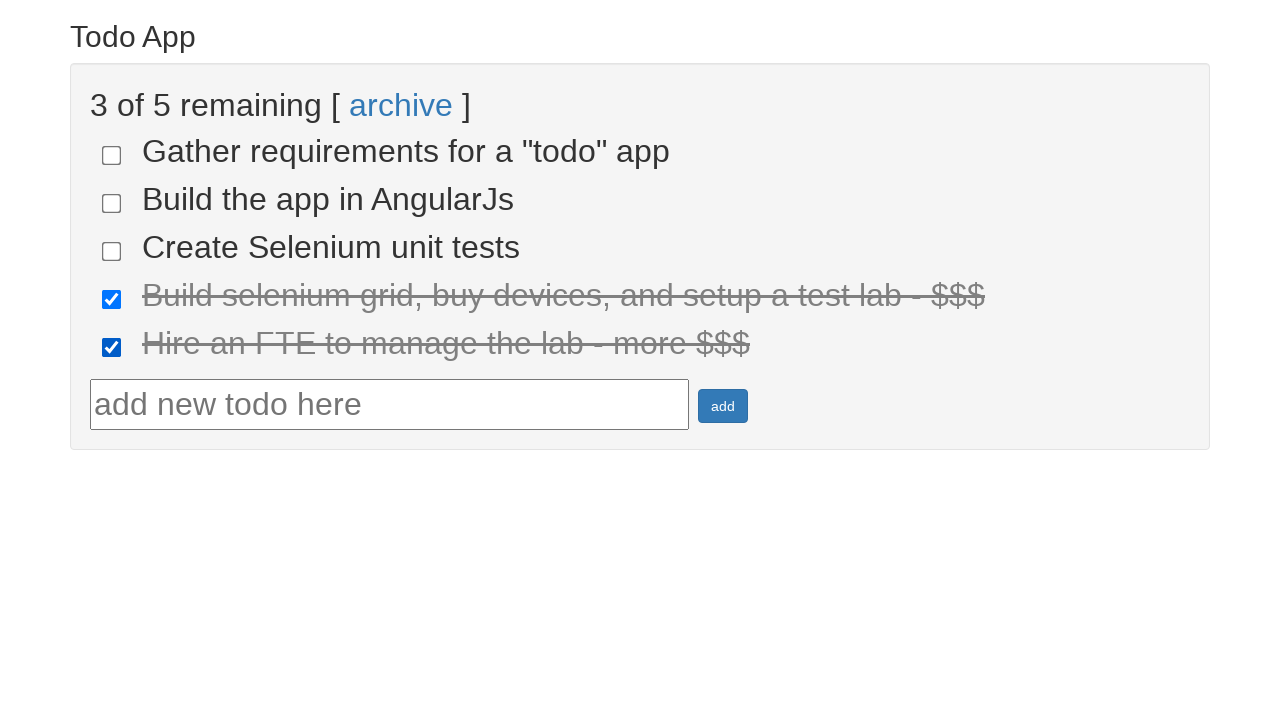

Entered 'Run your first Selenium Test' in todo text field on #todotext
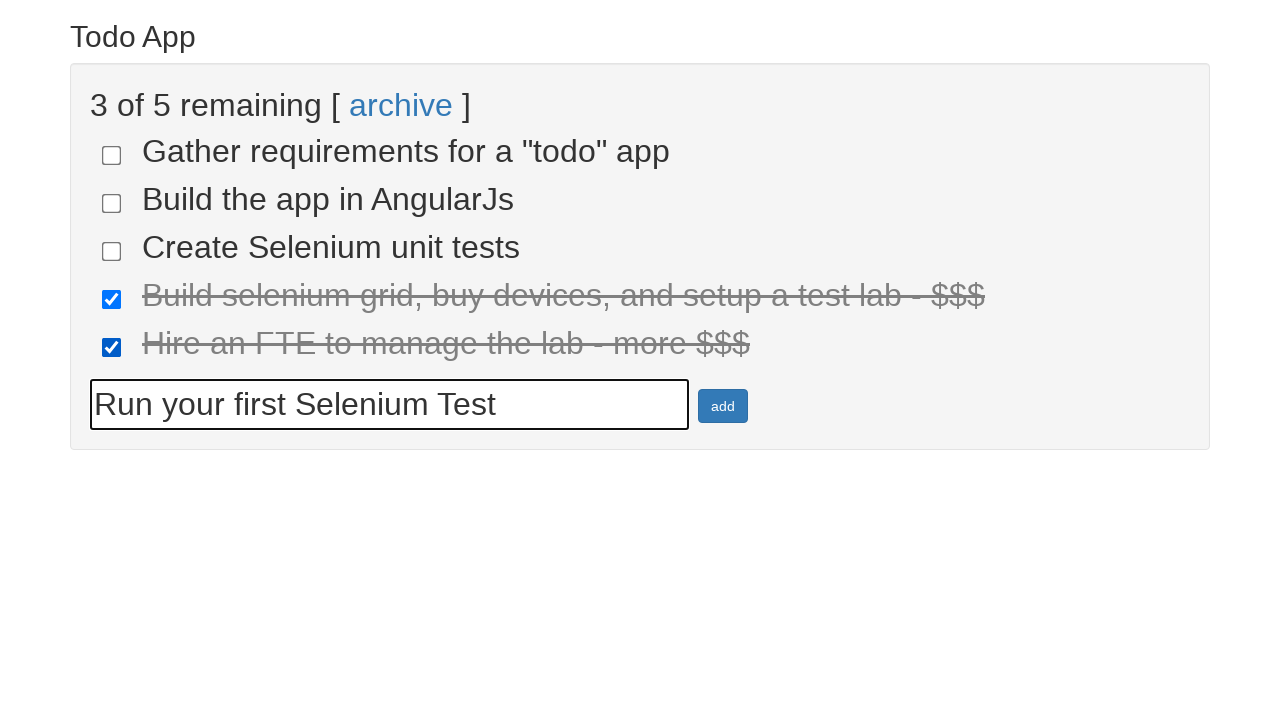

Clicked add button to create new todo item at (723, 406) on #addbutton
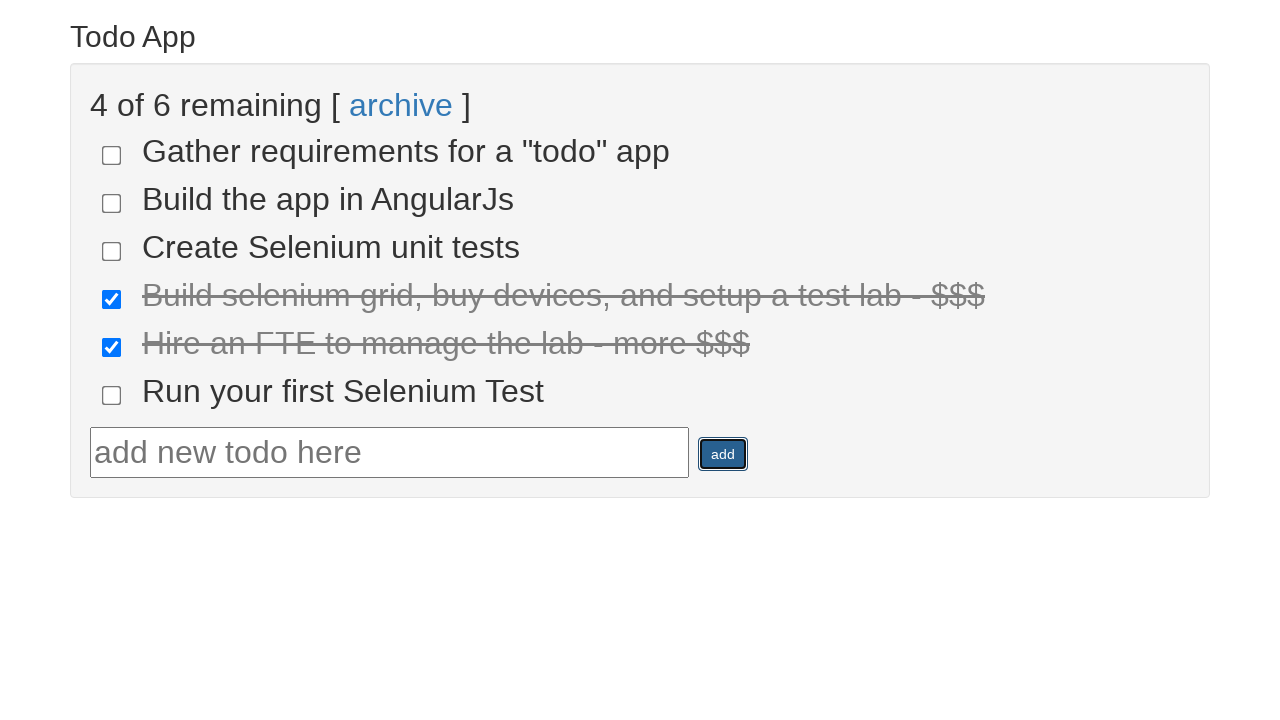

New todo item appeared in the list
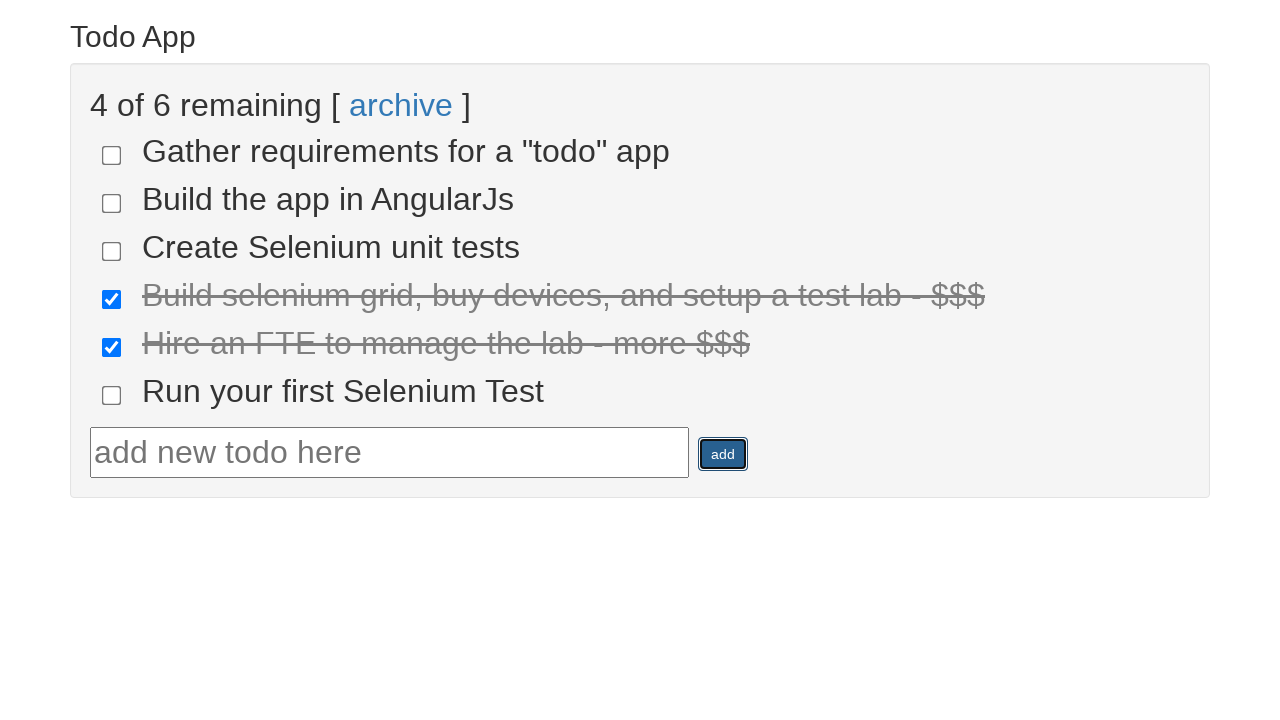

Clicked archive link to archive completed items at (401, 105) on text=archive
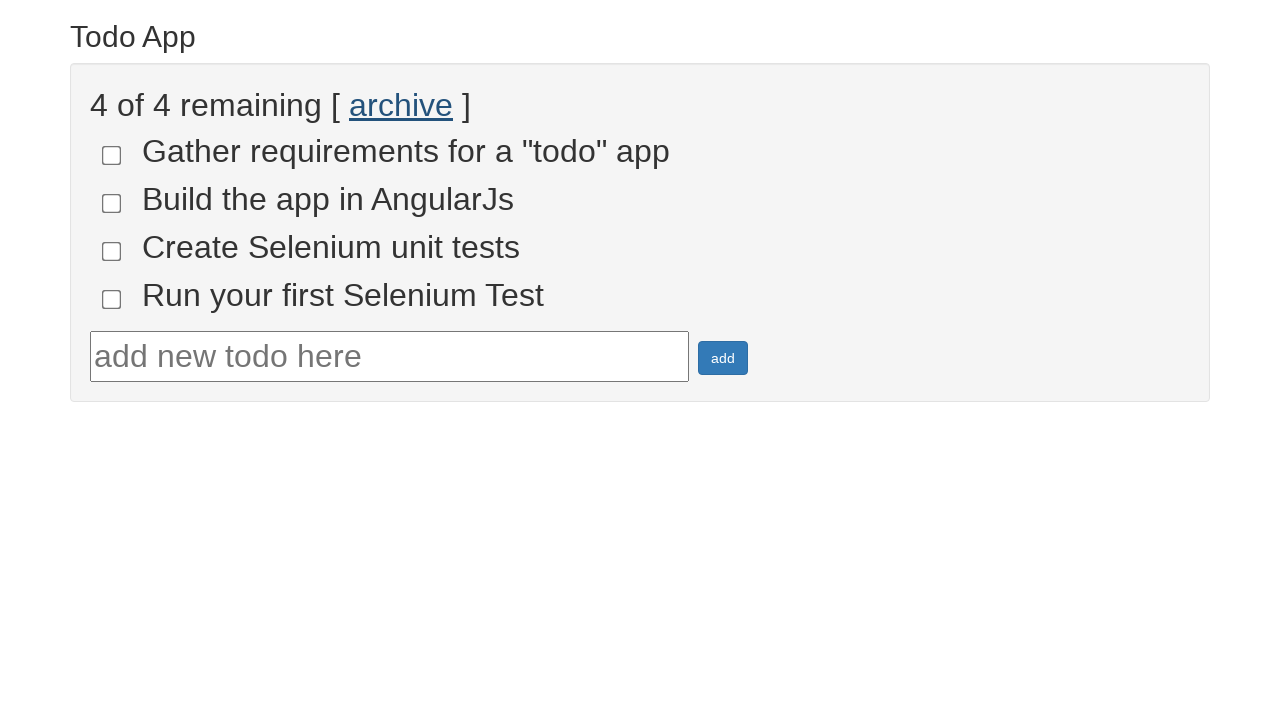

Archive action completed and completed items removed from view
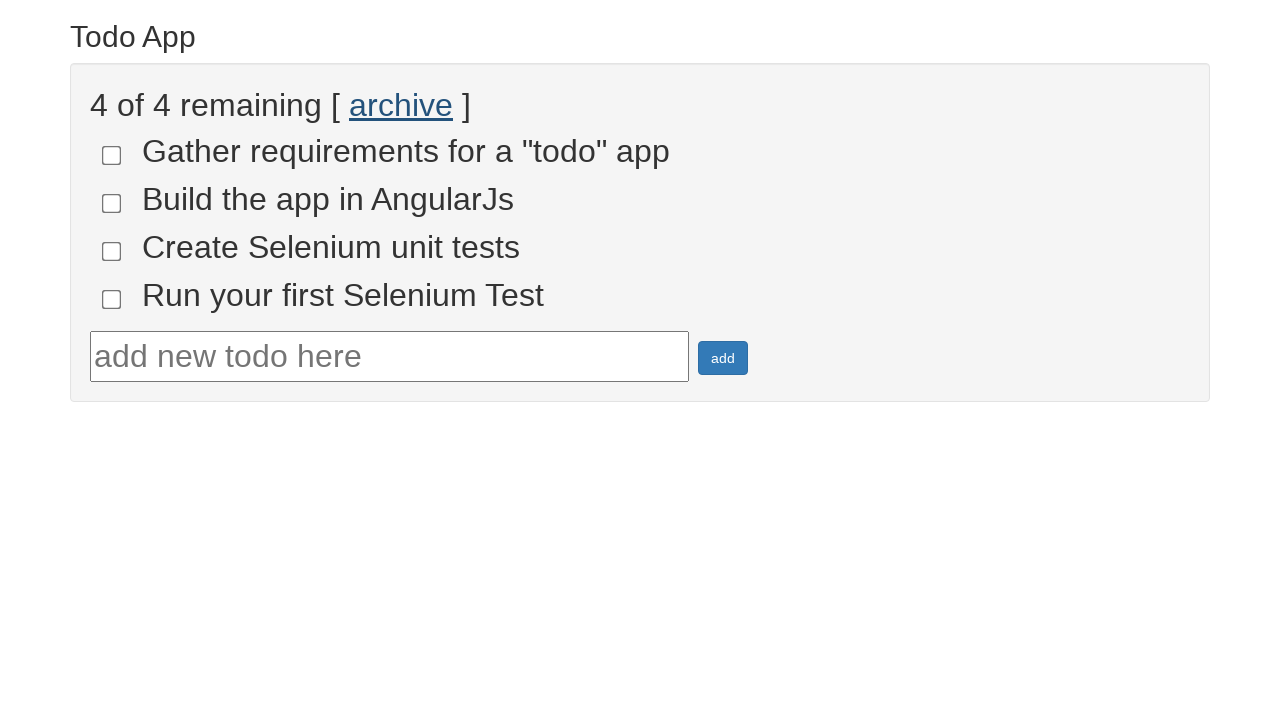

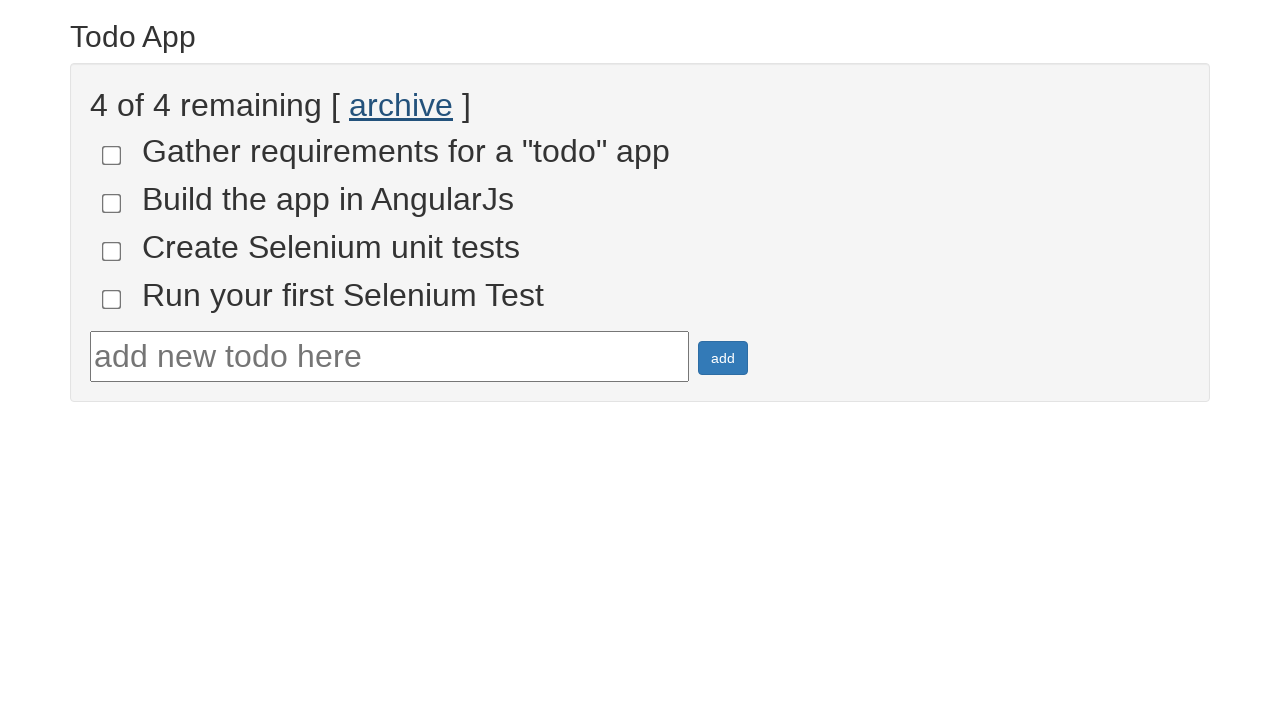